Tests registration form validation when password is less than 6 characters

Starting URL: https://alada.vn/tai-khoan/dang-ky.html

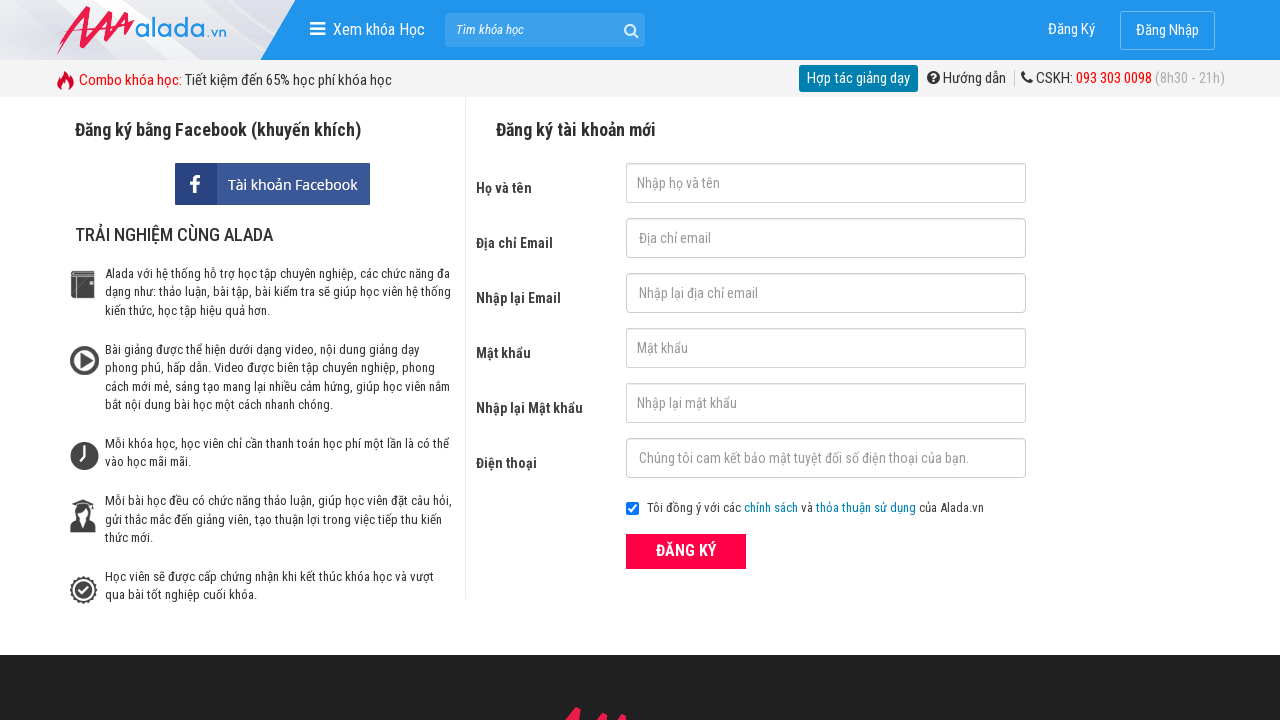

Filled first name field with 'Sarah Williams' on #txtFirstname
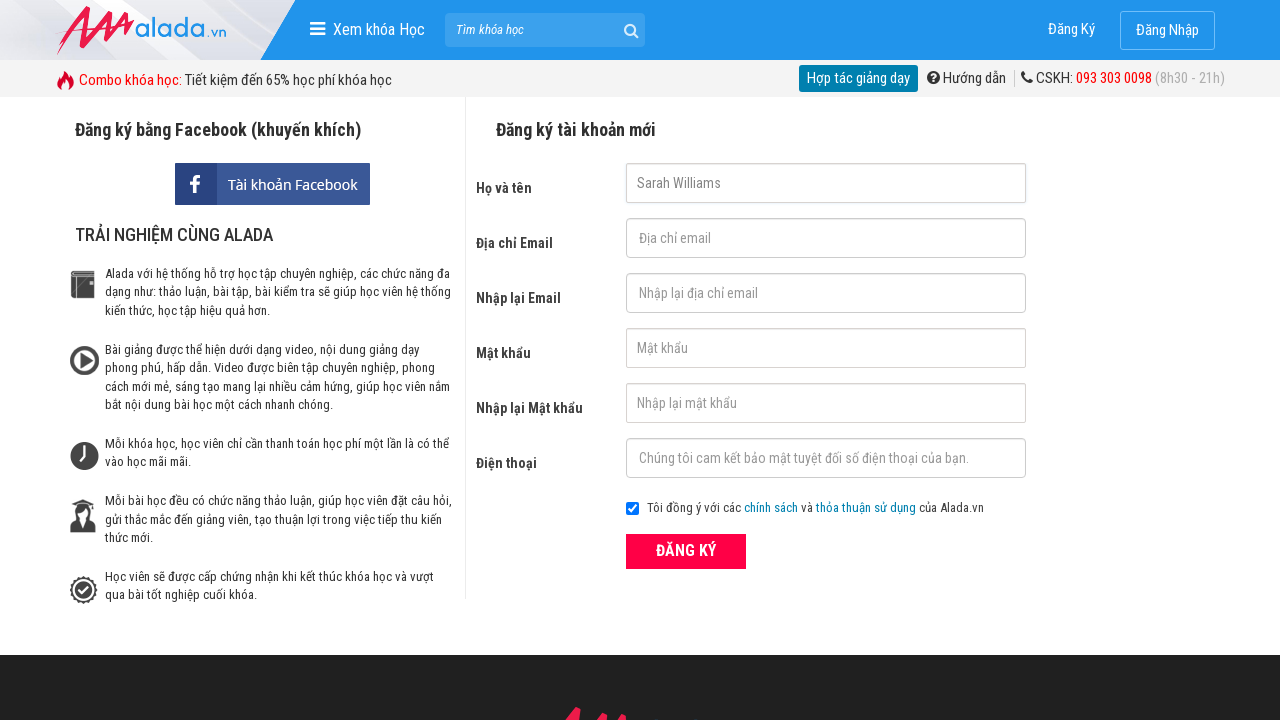

Filled email field with 'sarah@example.com' on #txtEmail
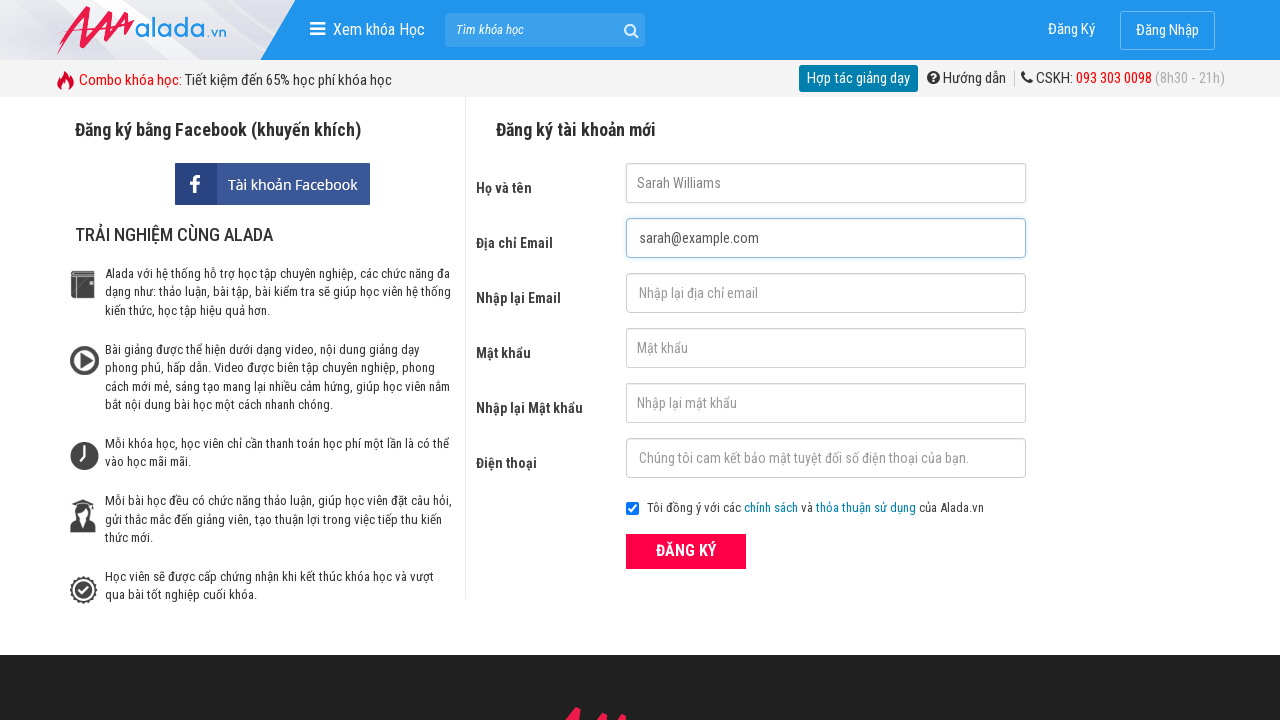

Filled confirm email field with 'sarah@example.com' on #txtCEmail
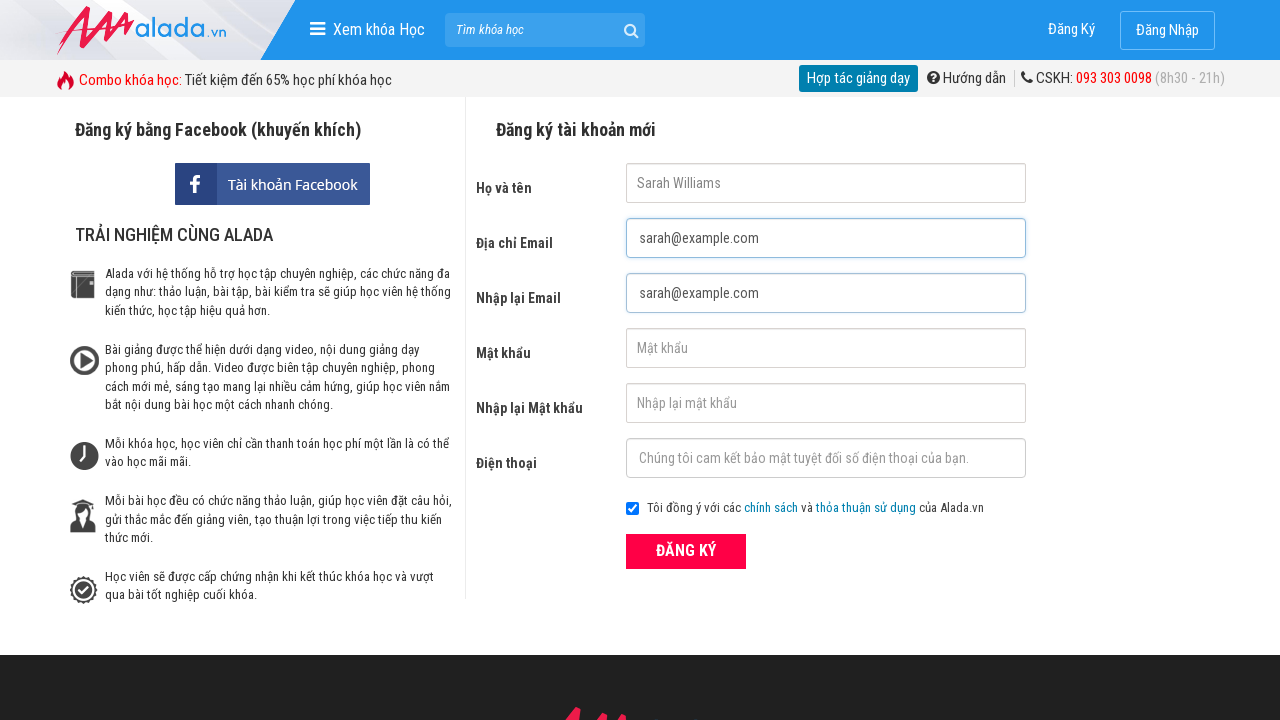

Filled password field with '12345' (less than 6 characters) on #txtPassword
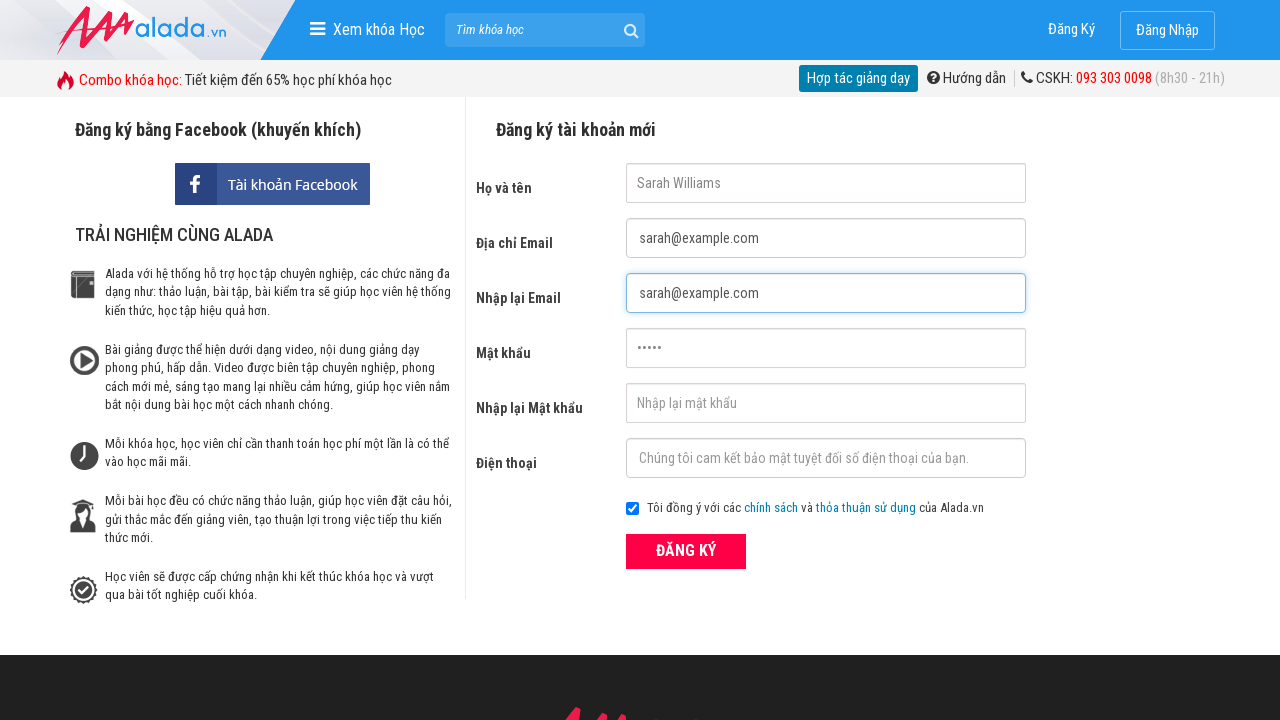

Filled confirm password field with '12345' on #txtCPassword
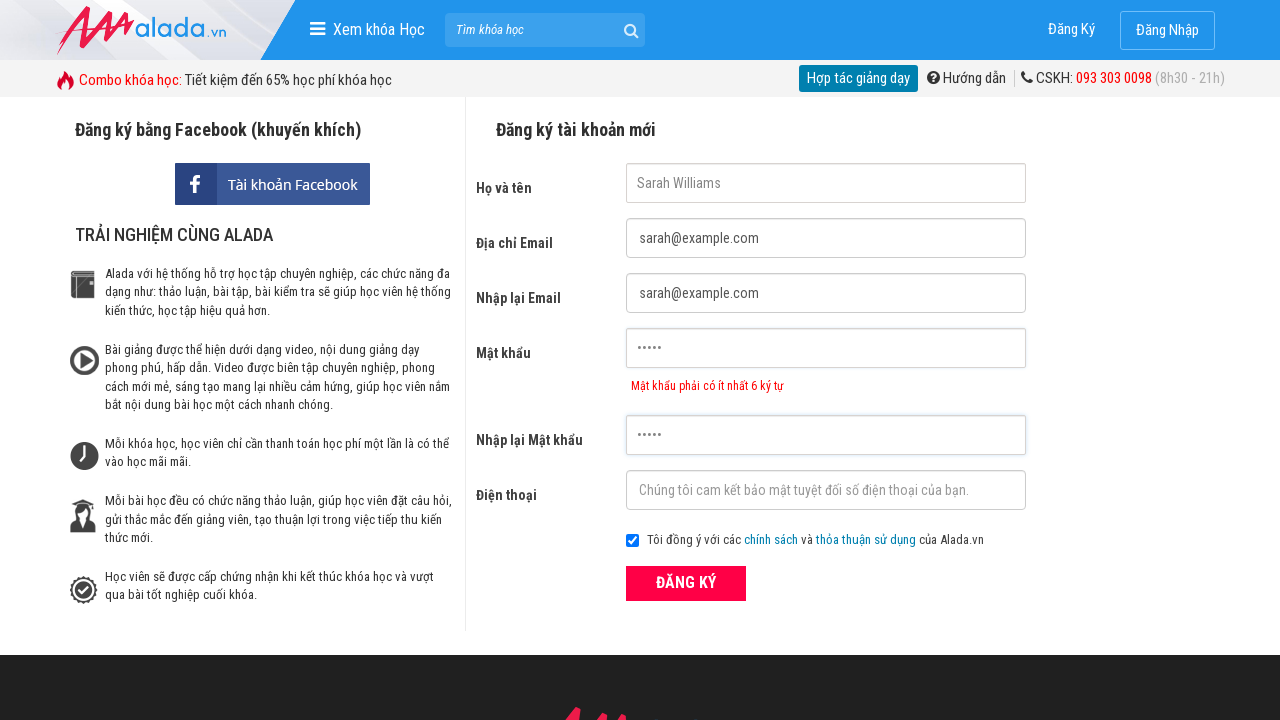

Filled phone number field with '0923456789' on #txtPhone
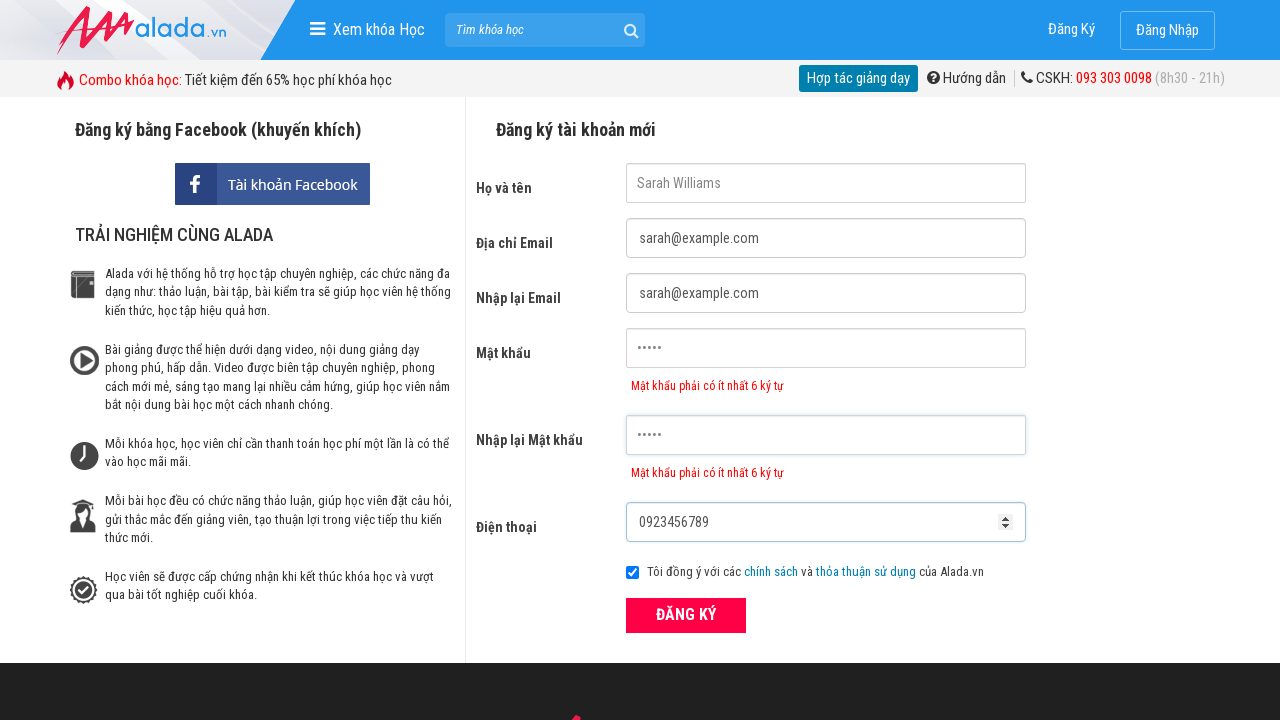

Clicked submit button to register with invalid password at (686, 615) on xpath=//div[@class='field_btn']/button
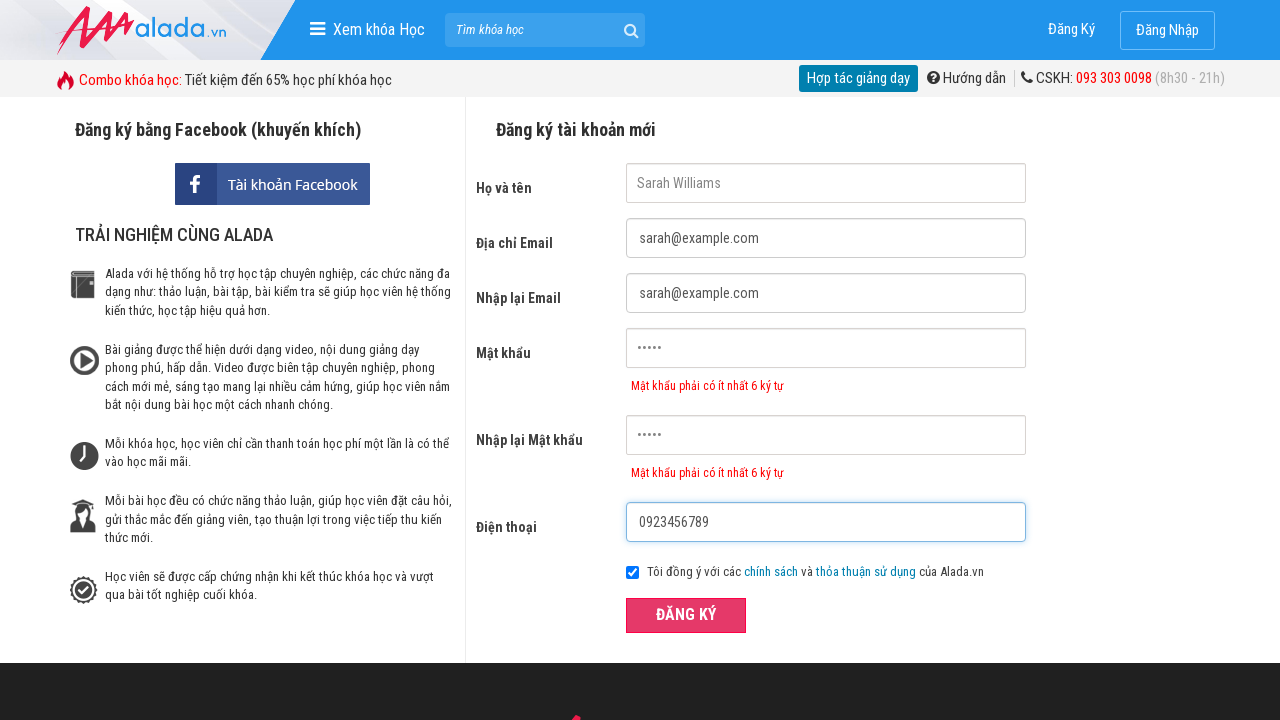

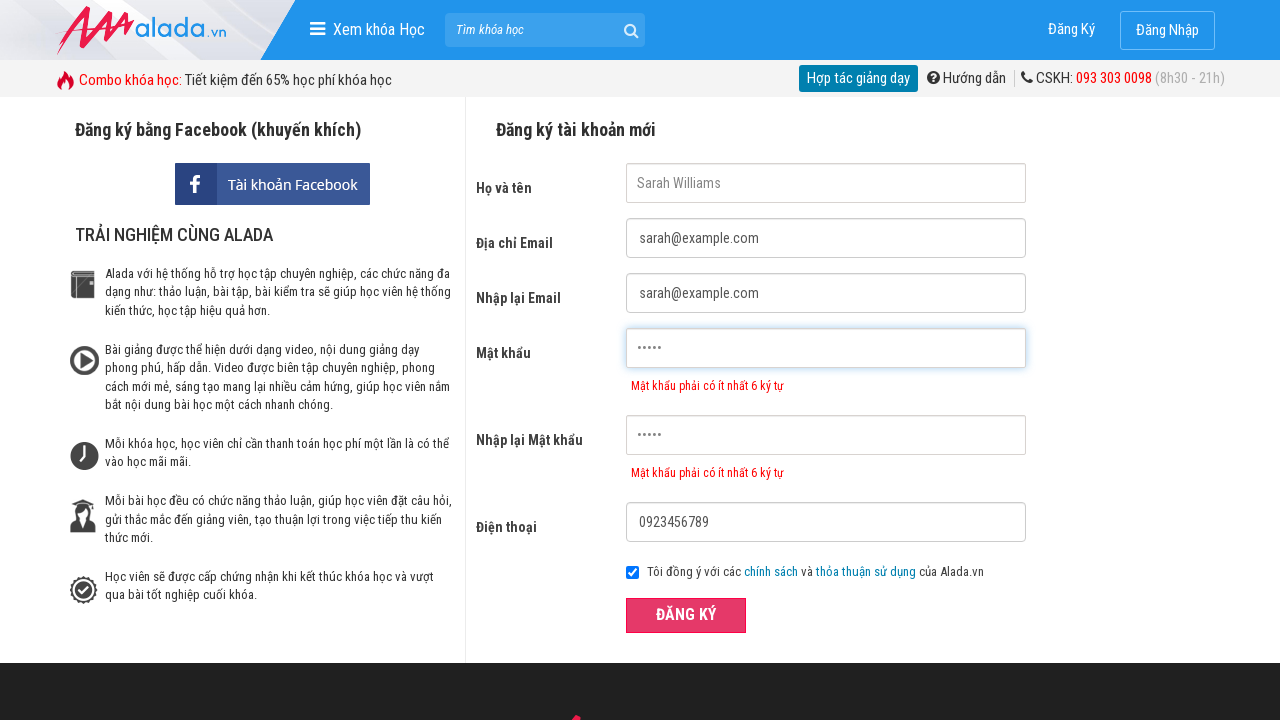